Tests dismissing a confirmation dialog and verifying the cancellation message

Starting URL: https://demoqa.com/alerts

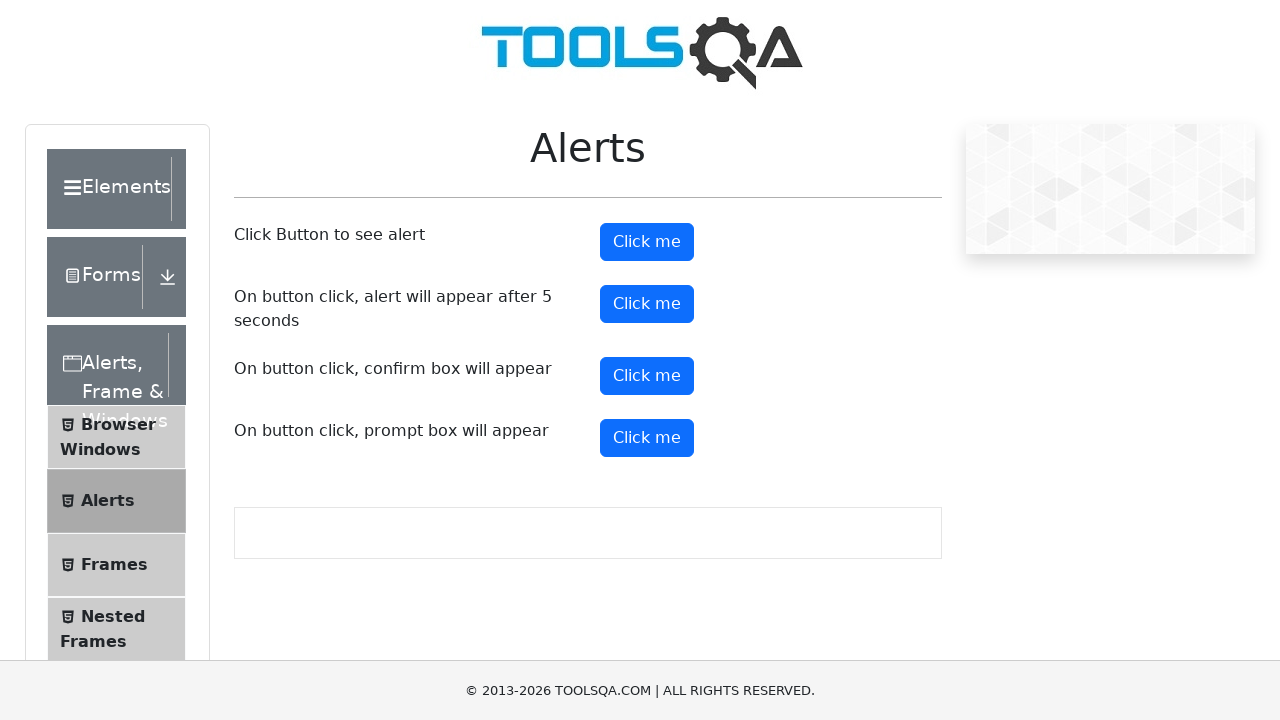

Set up dialog handler to dismiss confirmation dialogs
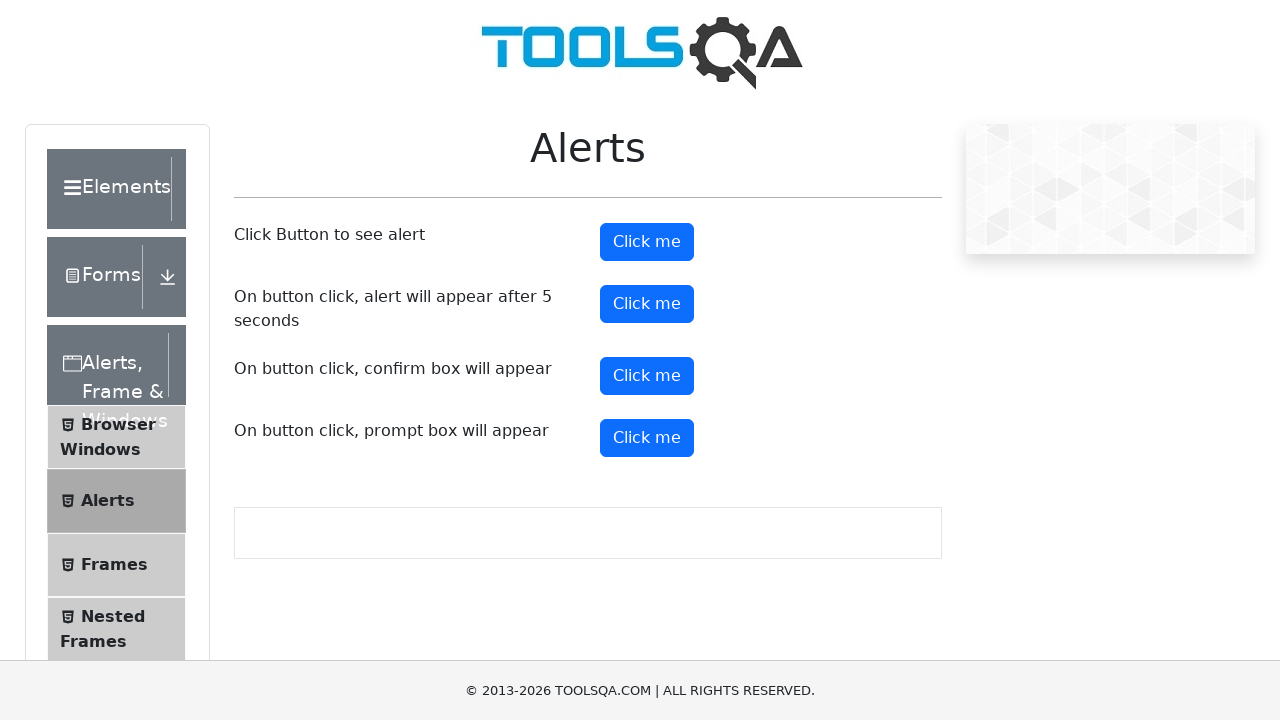

Clicked confirmation button to trigger dialog at (647, 376) on xpath=//*[@id='confirmButton' and @type='button' and text()='Click me']
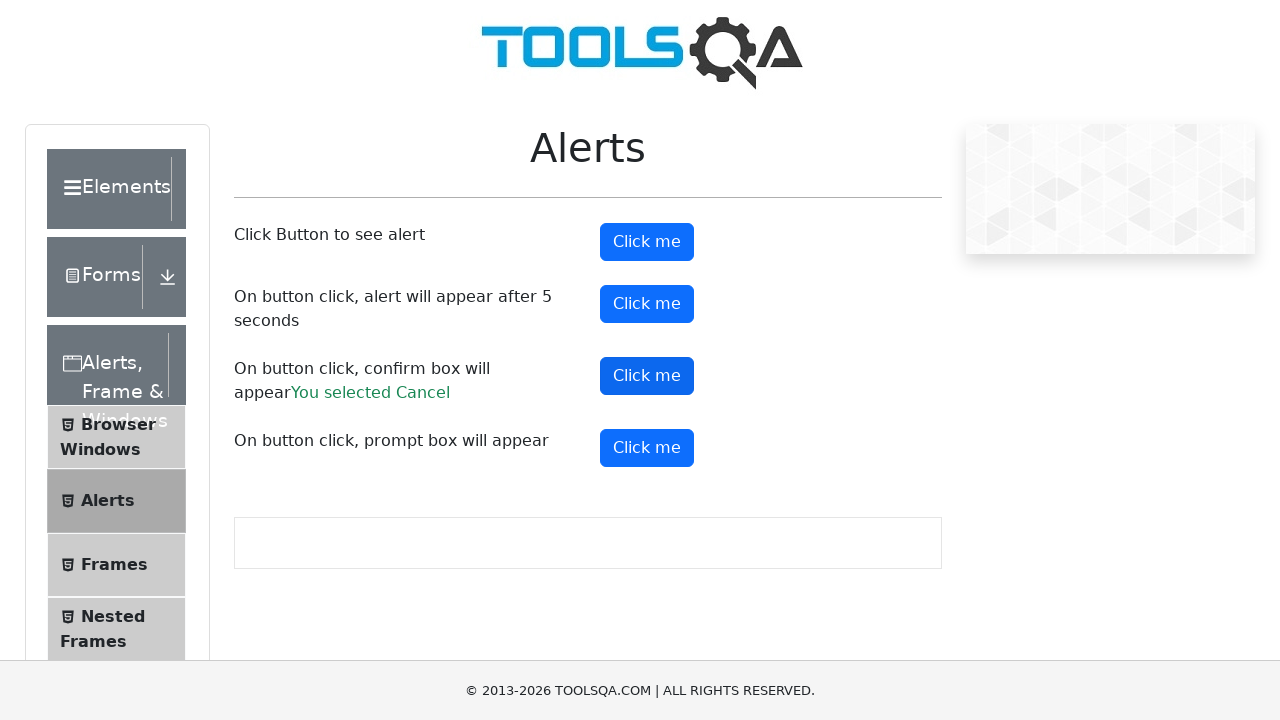

Confirmation result message appeared after dismissing dialog
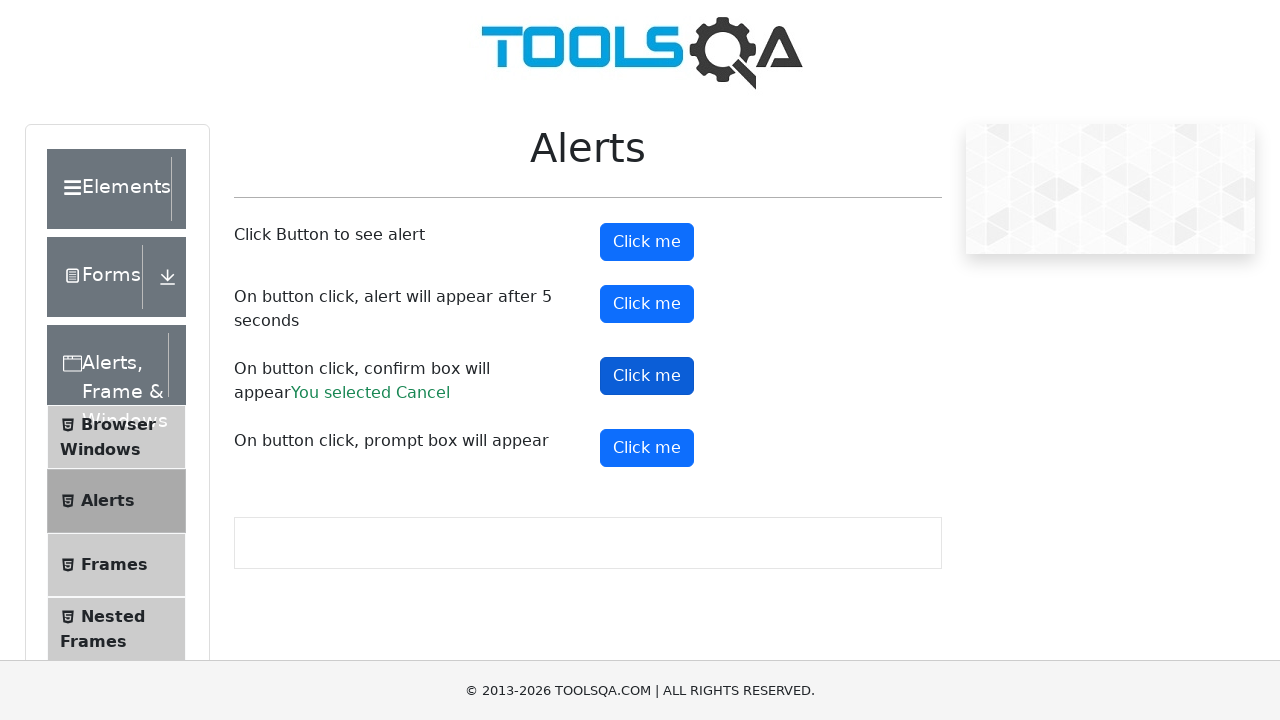

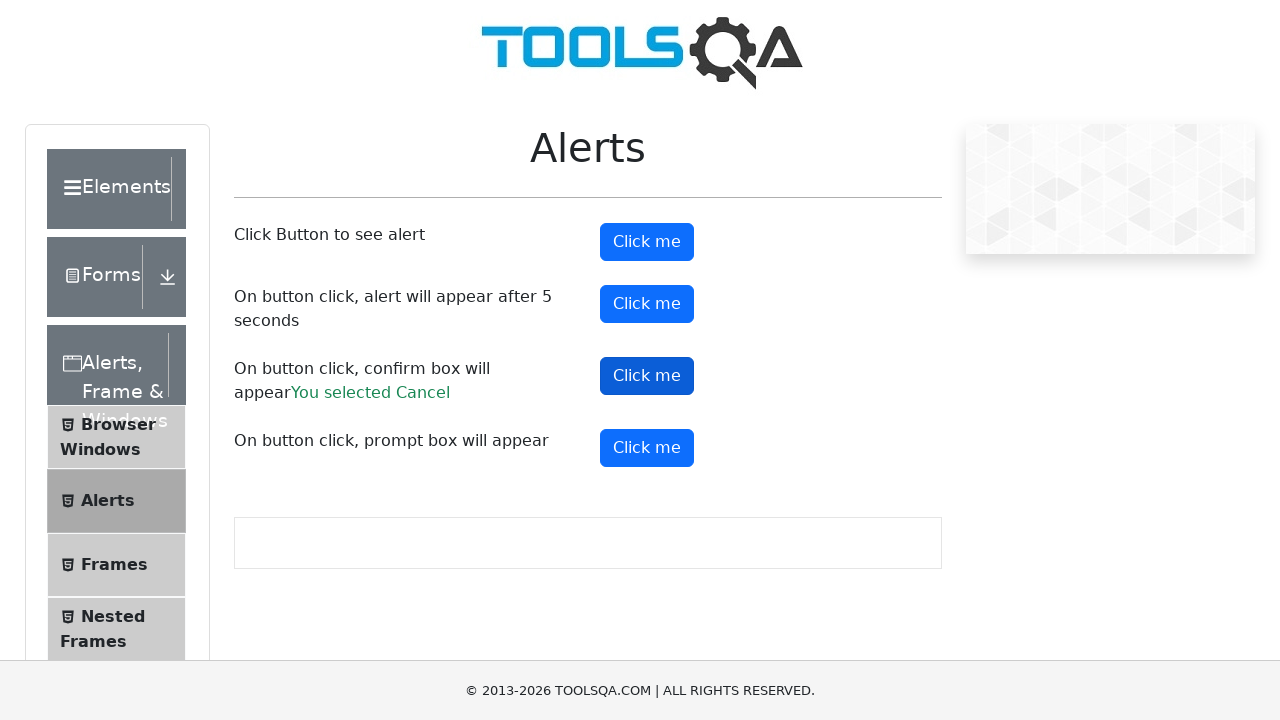